Verifies that the About Us link is visible on the homepage

Starting URL: https://demoblaze.com/

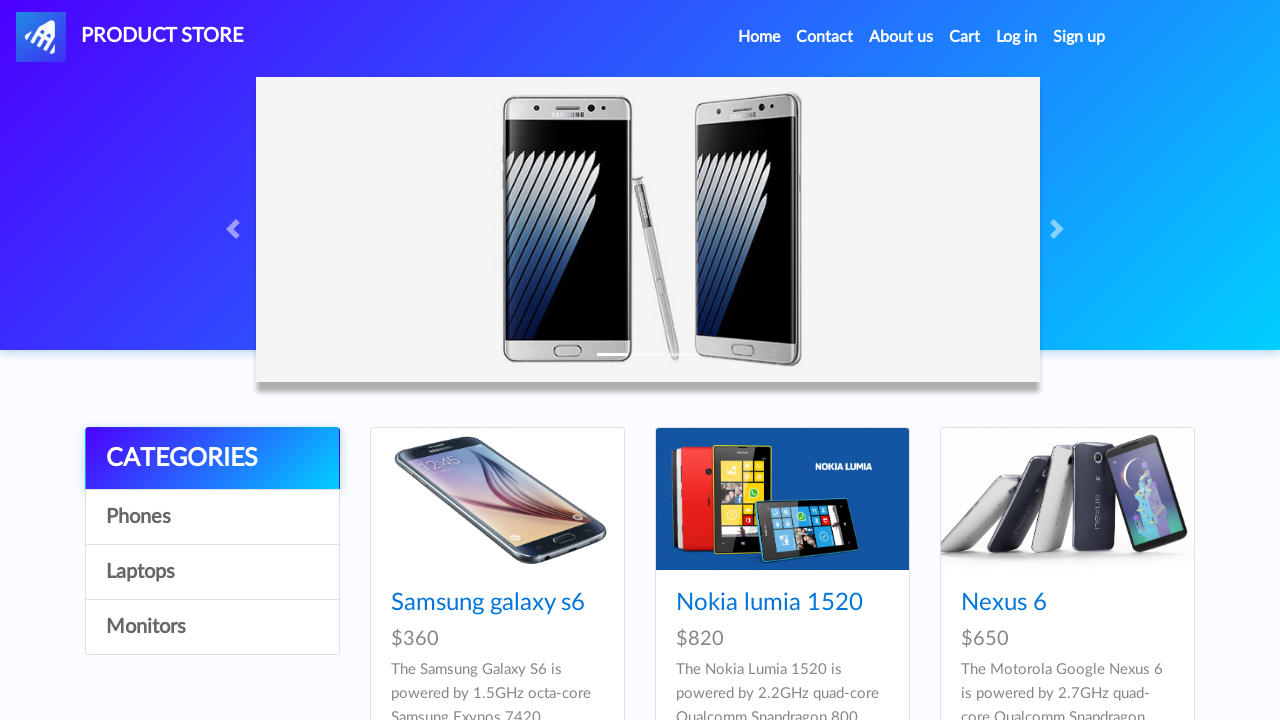

About Us link became visible on the homepage
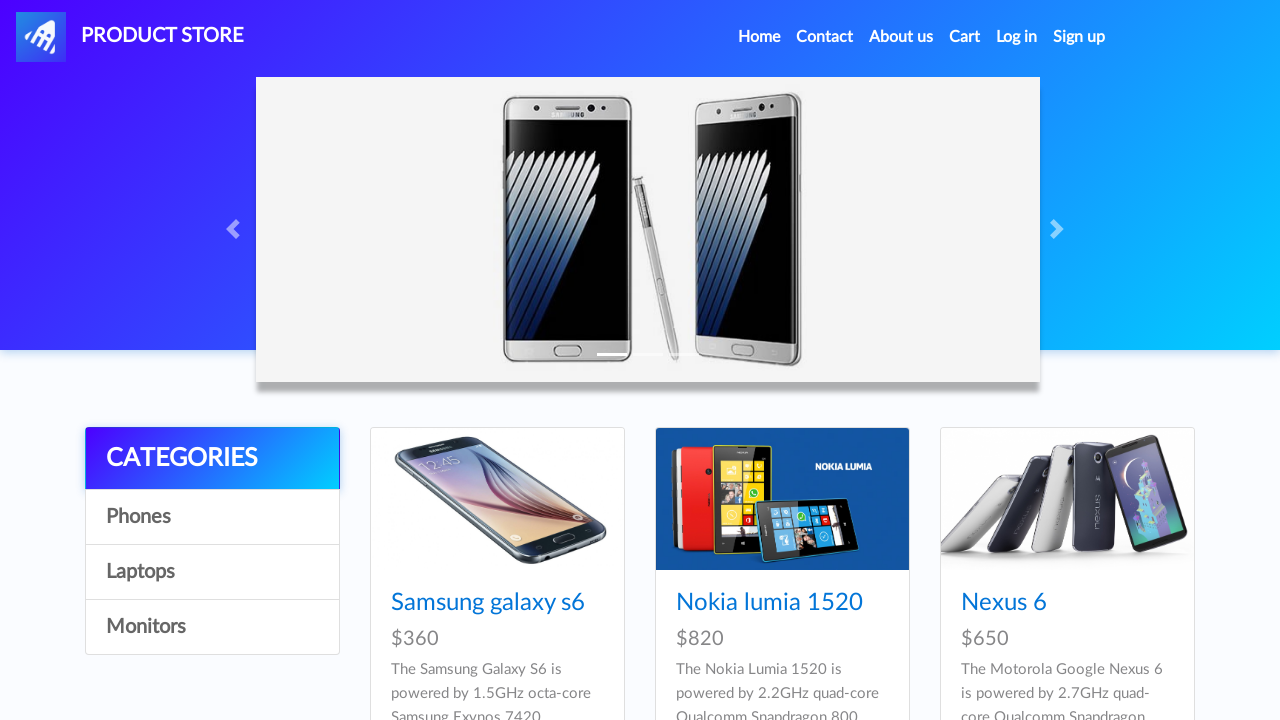

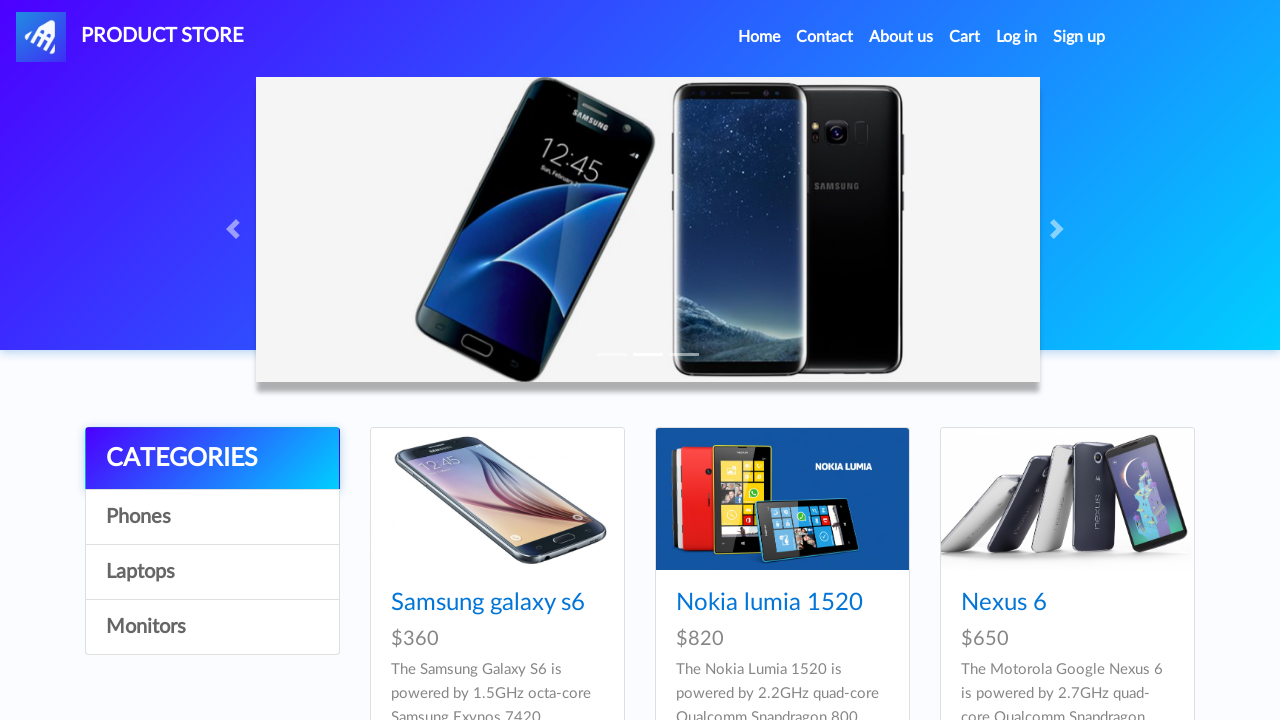